Verifies product filtering by typing partial name "br" into the search bar

Starting URL: https://rahulshettyacademy.com/seleniumPractise/

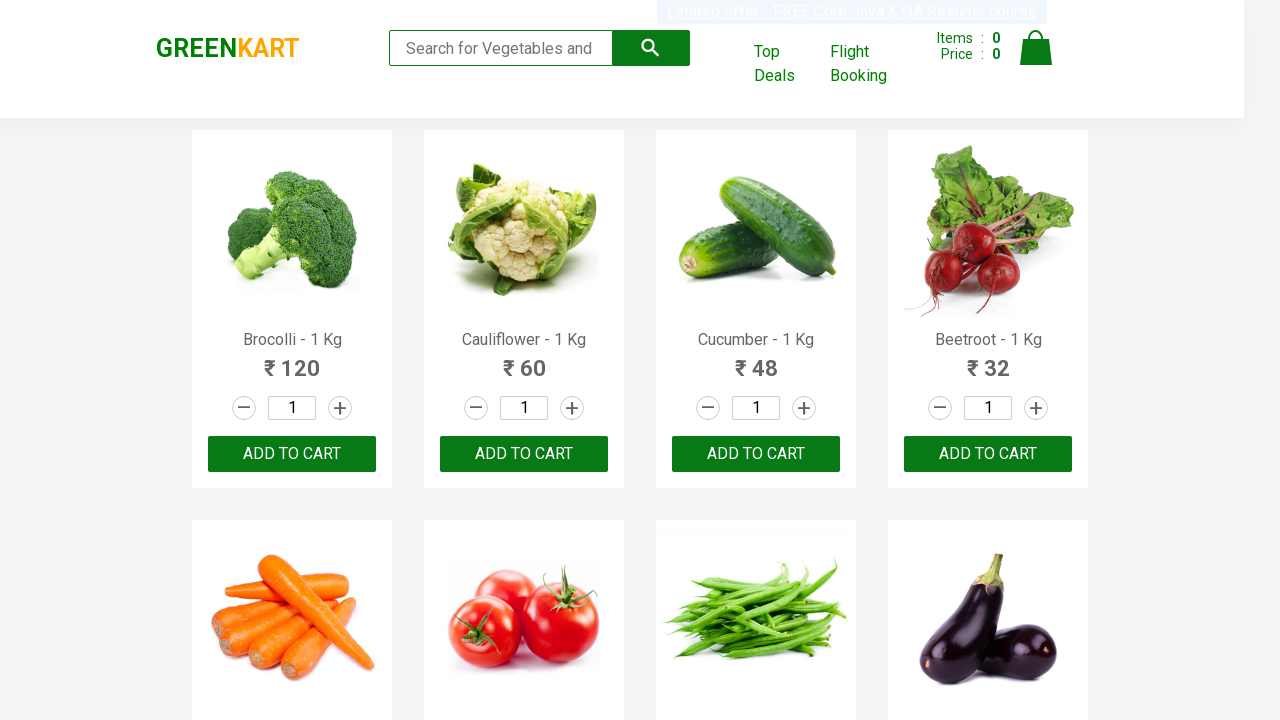

Waited for products to load on the page
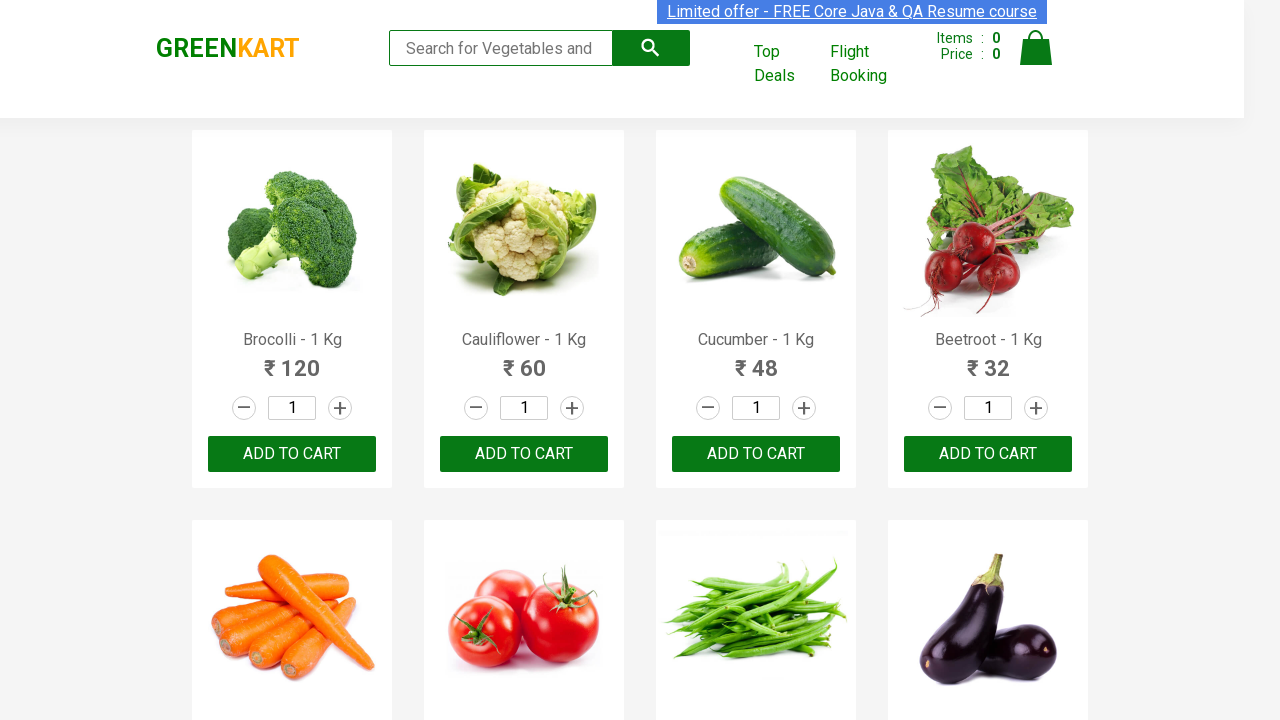

Typed 'br' into the search bar to filter products on input.search-keyword
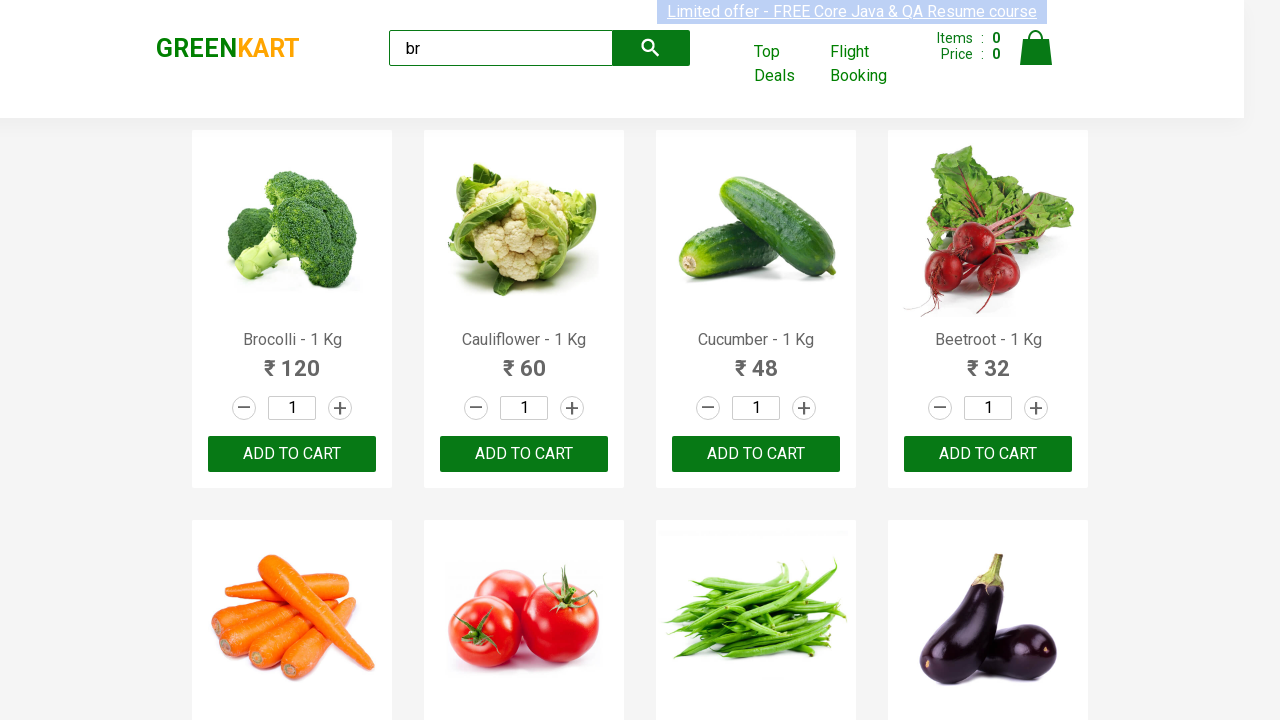

Waited 500ms for product filtering to take effect
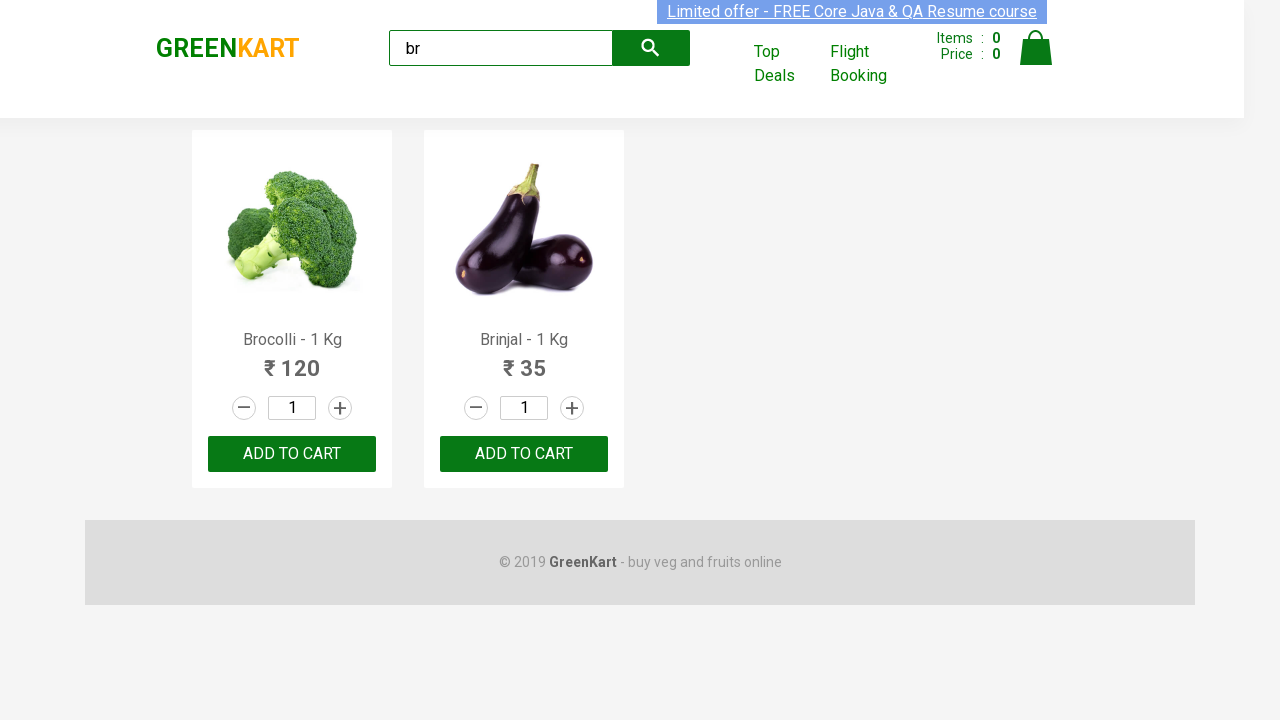

Retrieved 2 filtered product names
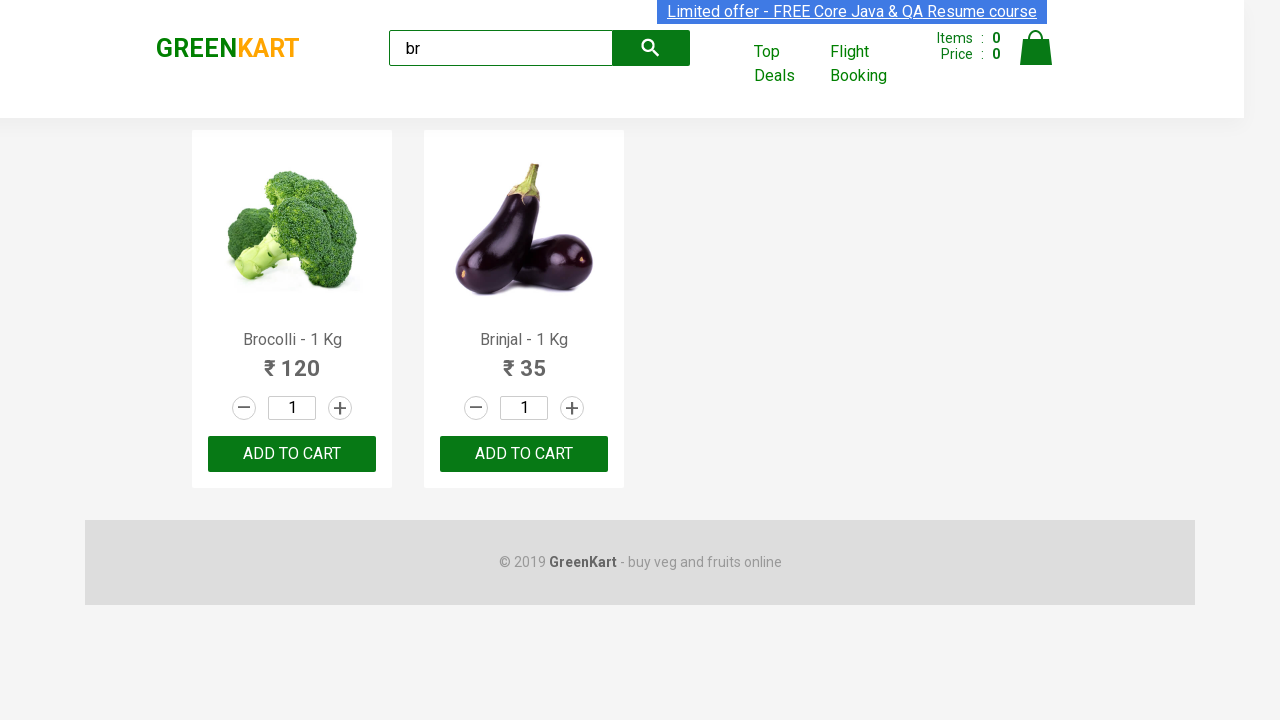

Verified product 'Brocolli - 1 Kg' contains 'br'
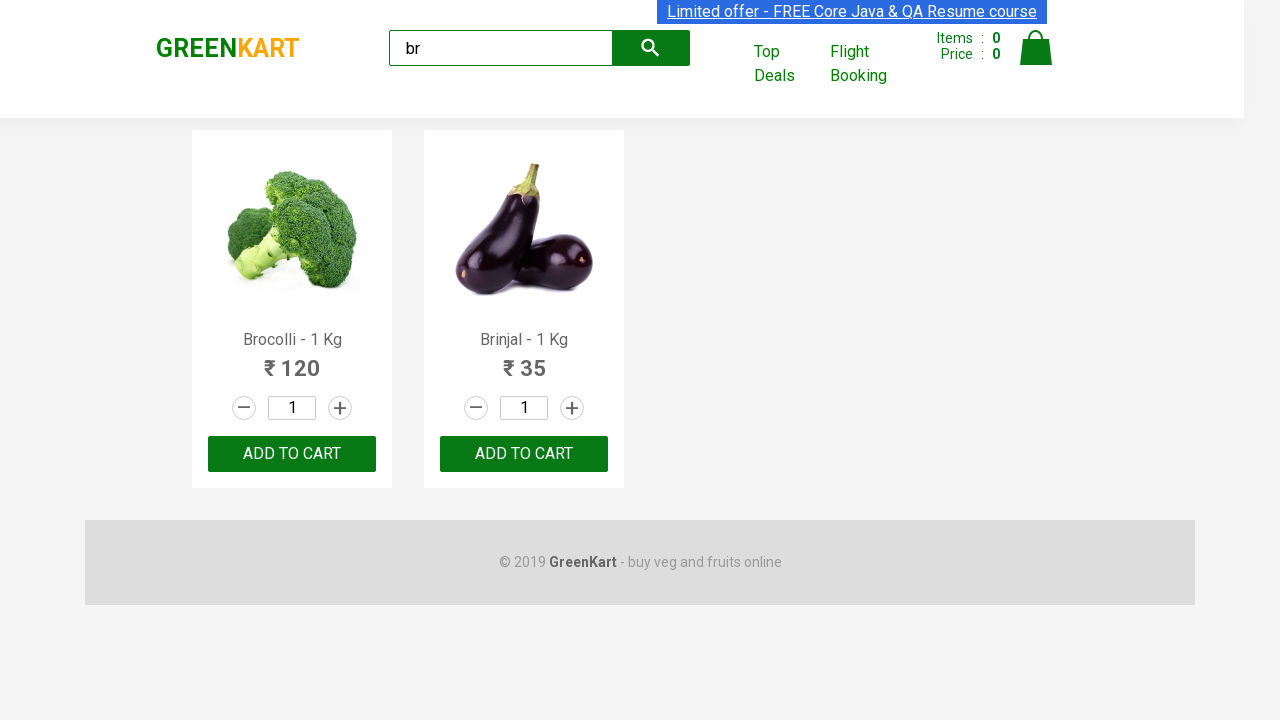

Verified product 'Brinjal - 1 Kg' contains 'br'
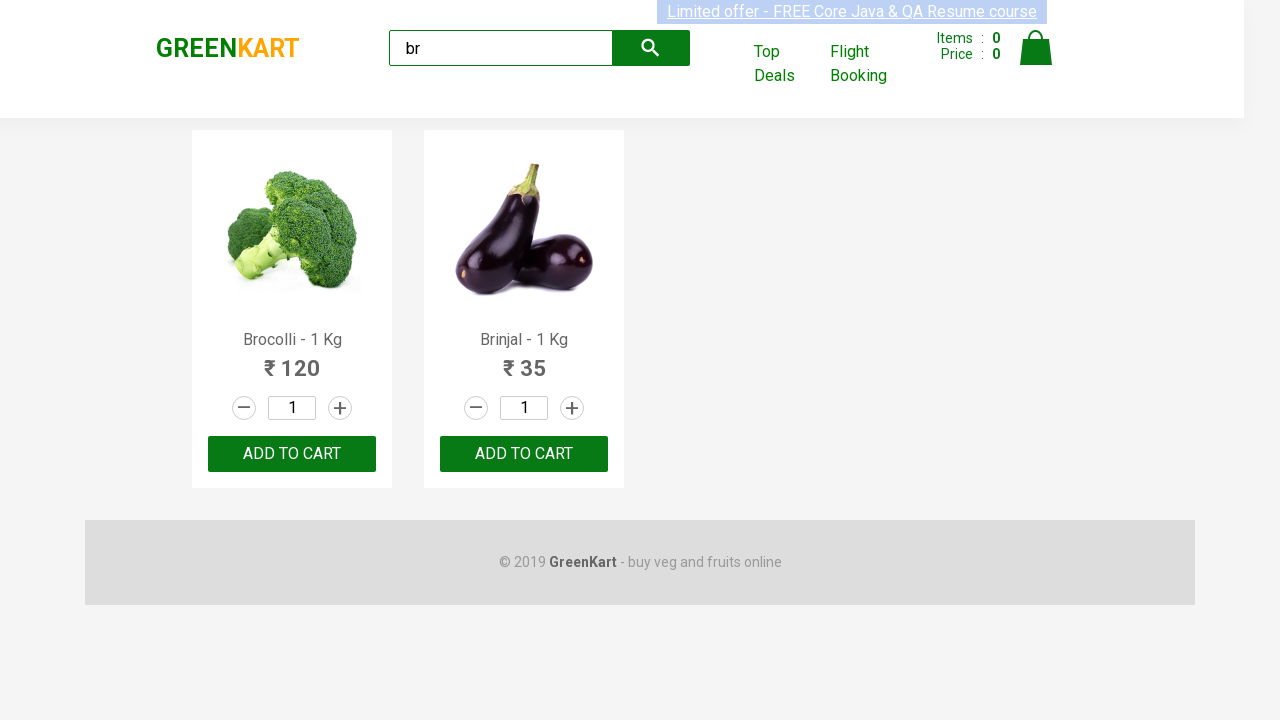

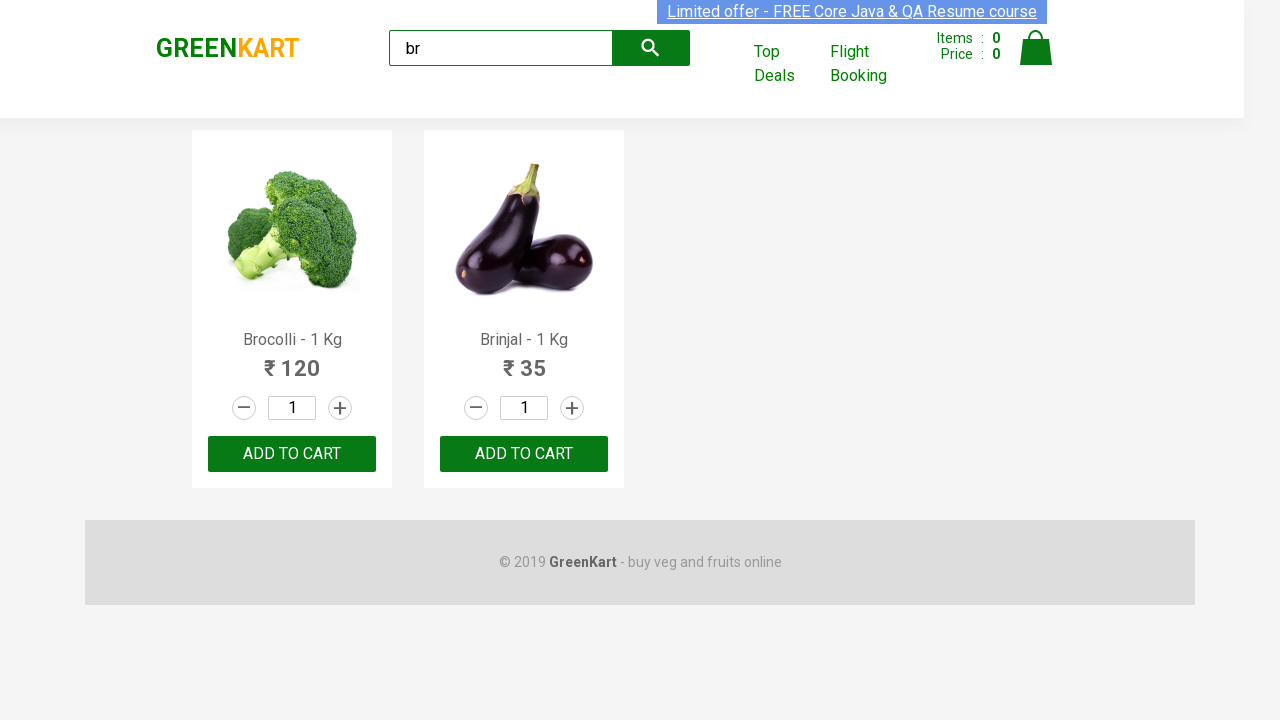